Tests entering a date directly into the date text box

Starting URL: https://kristinek.github.io/site/examples/actions

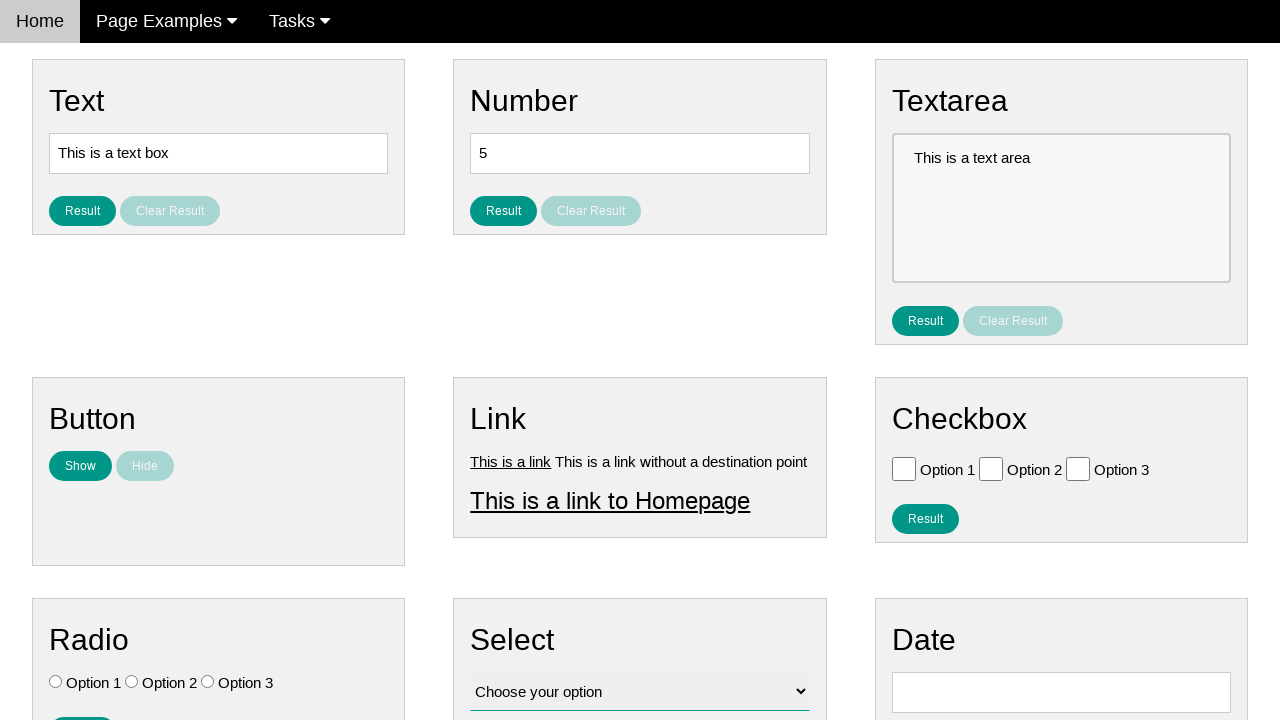

Cleared the date text box on #vfb-8
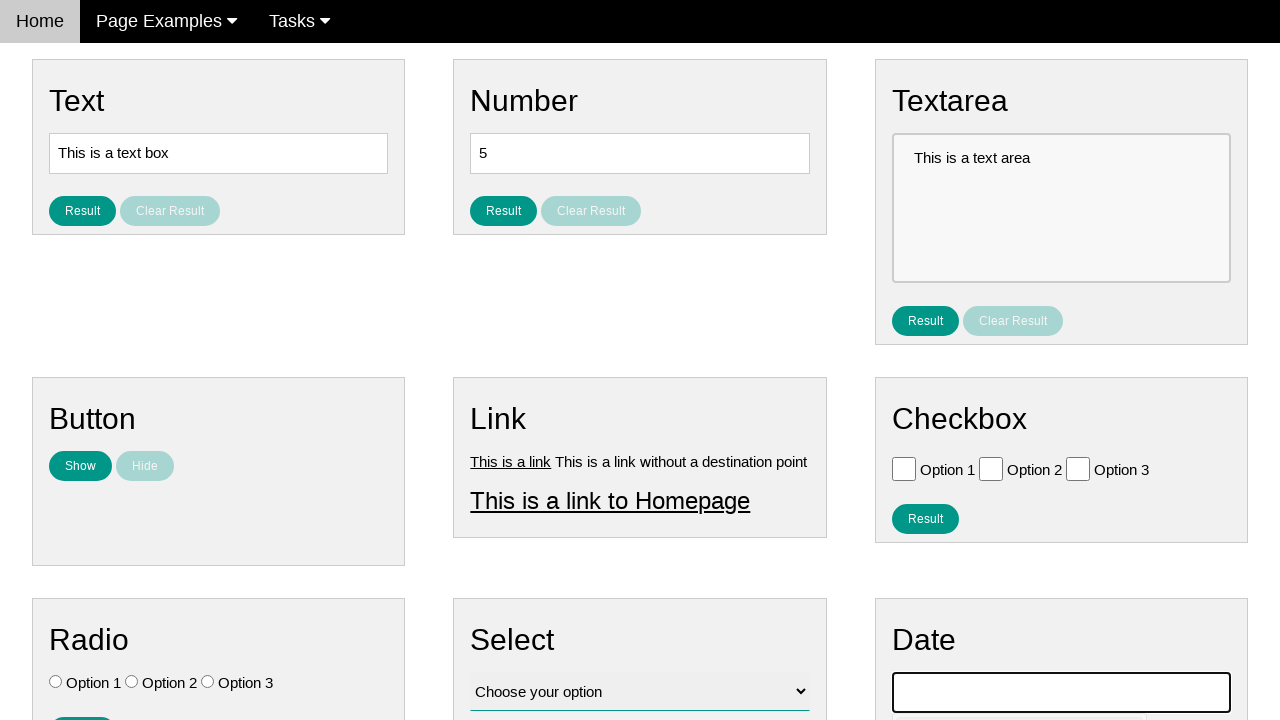

Entered date '12/15/2014' directly into the date text box on #vfb-8
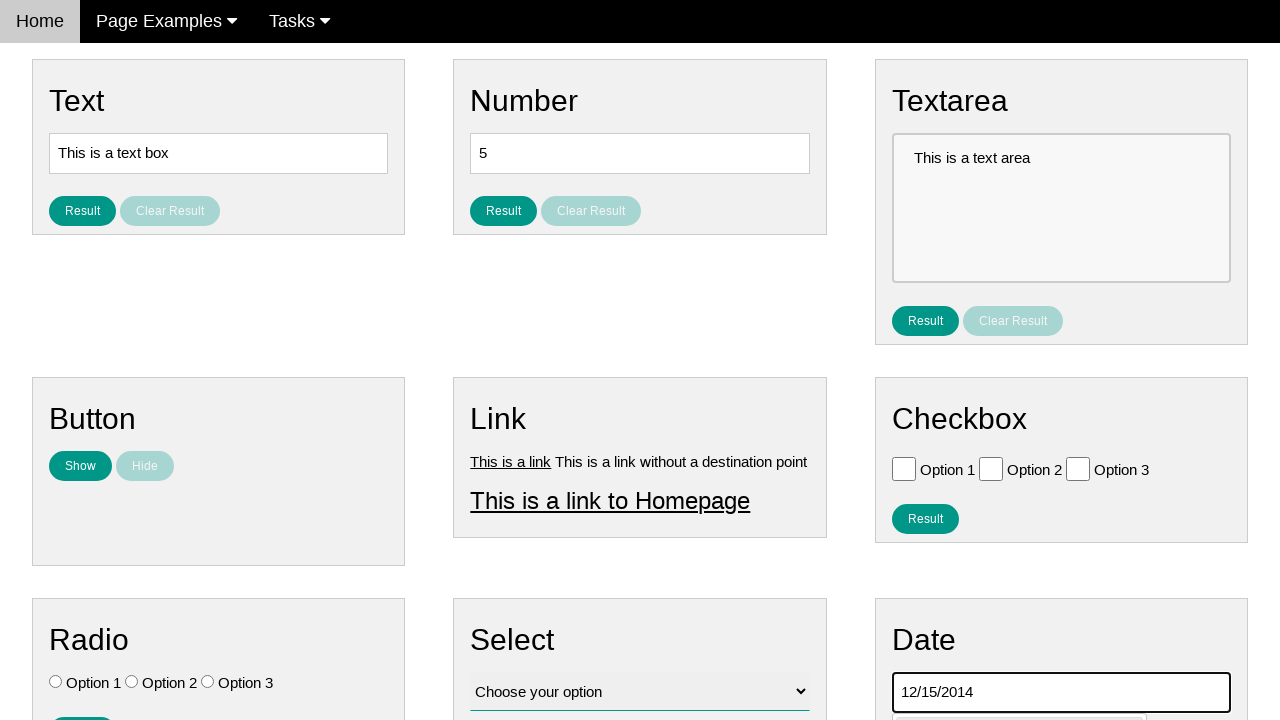

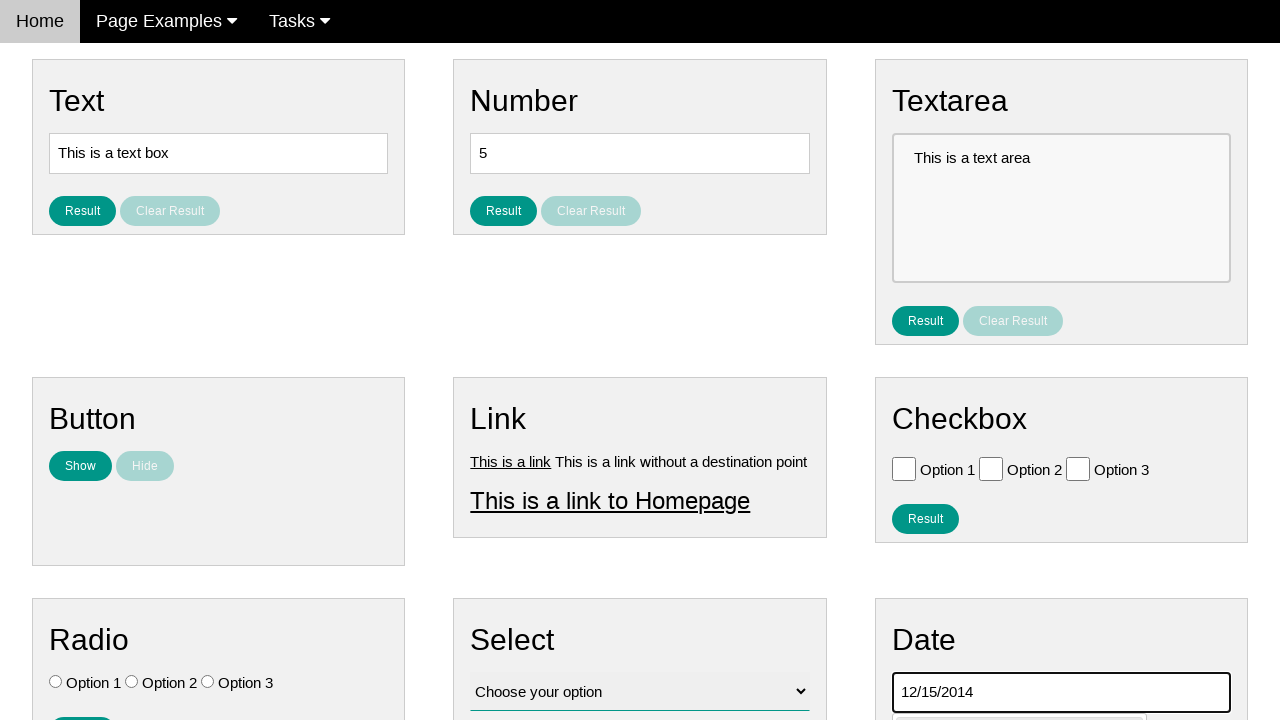